Navigates to DemocracyLab's Find Projects page and waits for project cards to load, verifying that dynamic content renders properly.

Starting URL: https://www.democracylab.org/index/?section=FindProjects

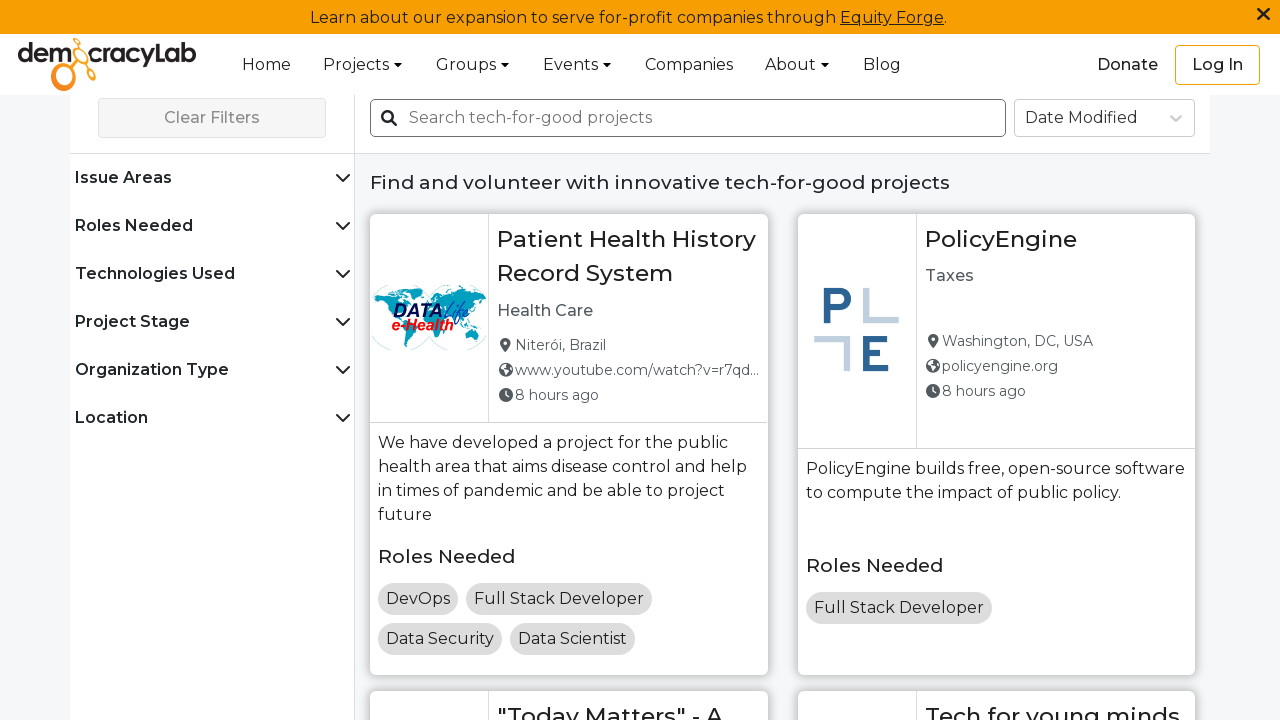

Navigated to DemocracyLab Find Projects page
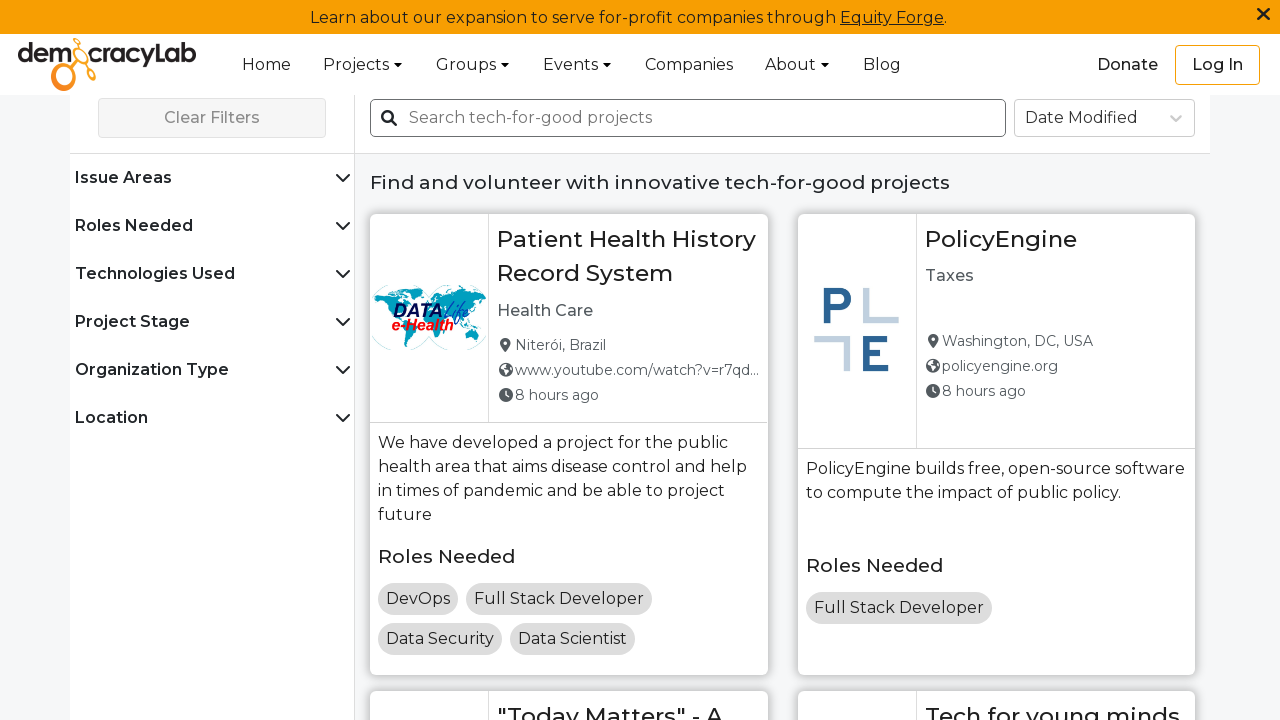

Project card titles became visible, dynamic content loaded
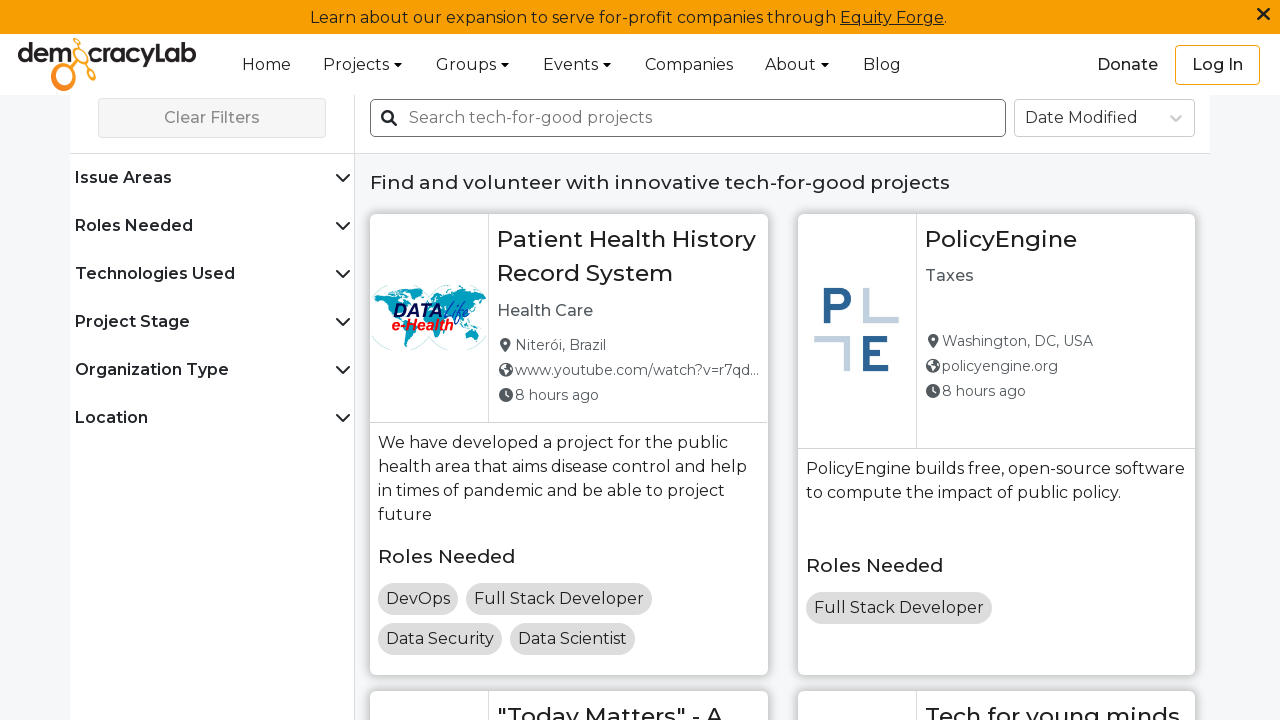

Project cards verified as present in the DOM
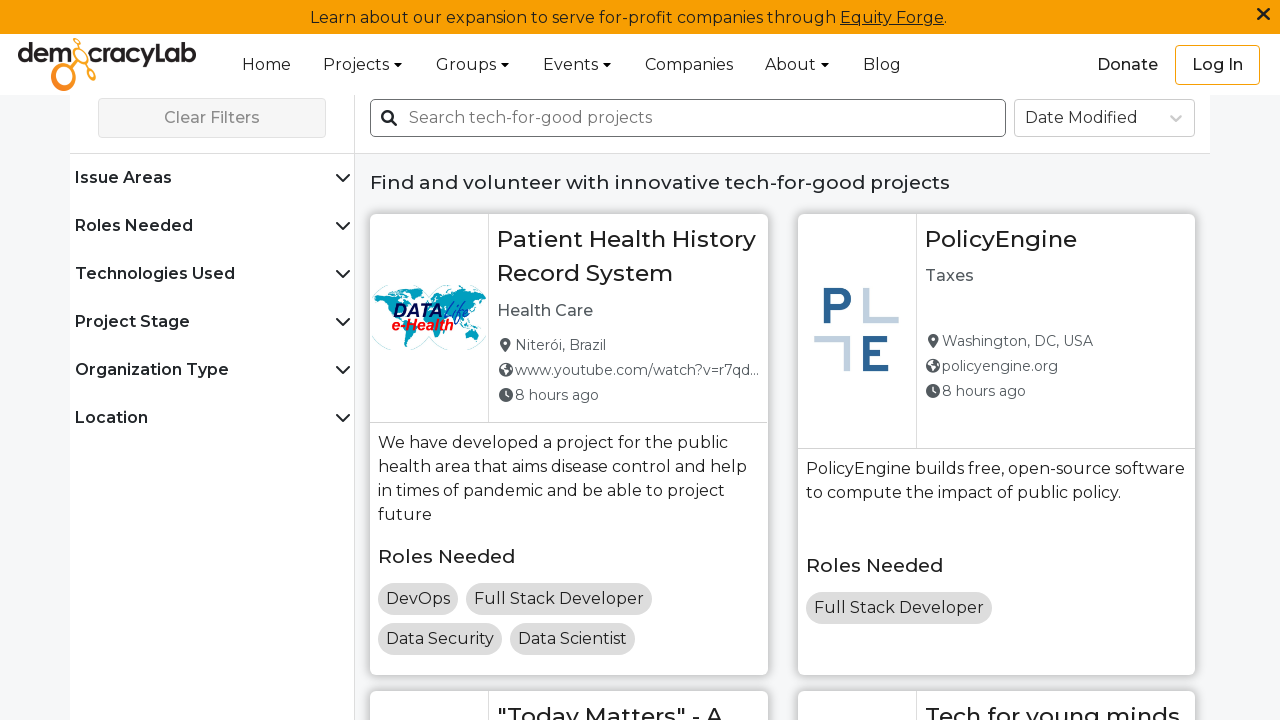

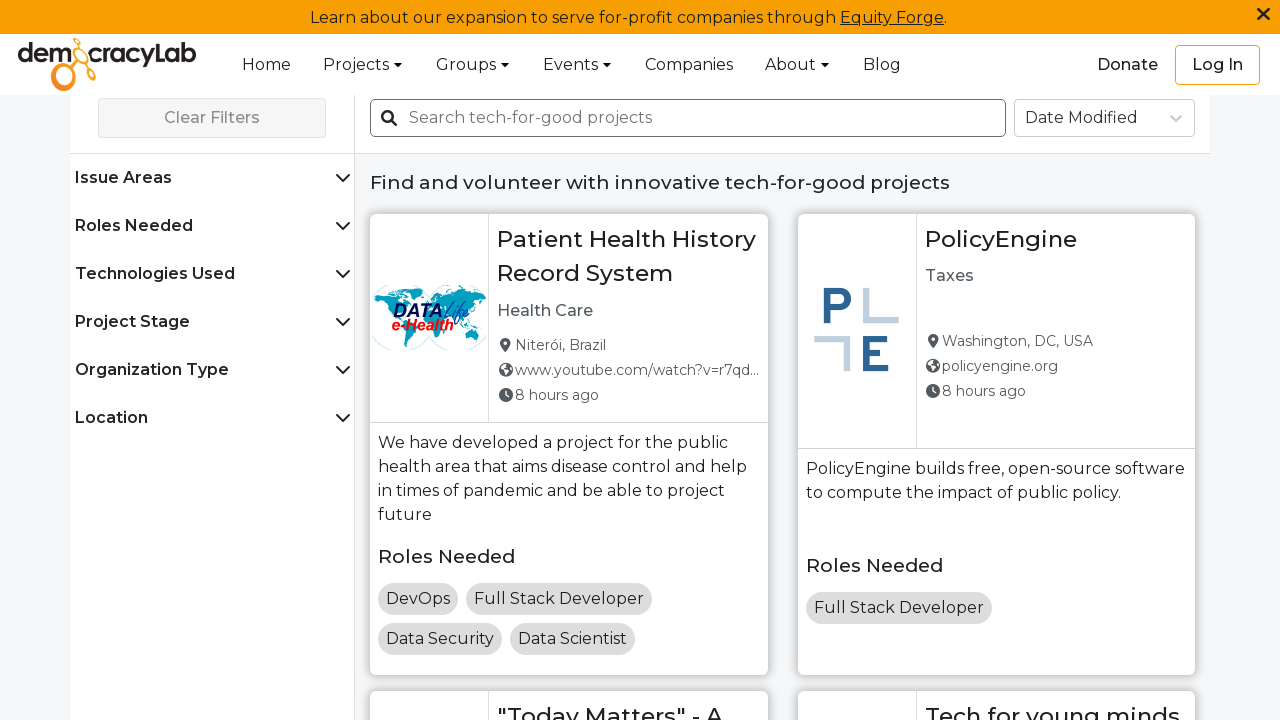